Tests that edits are cancelled when pressing Escape key

Starting URL: https://demo.playwright.dev/todomvc

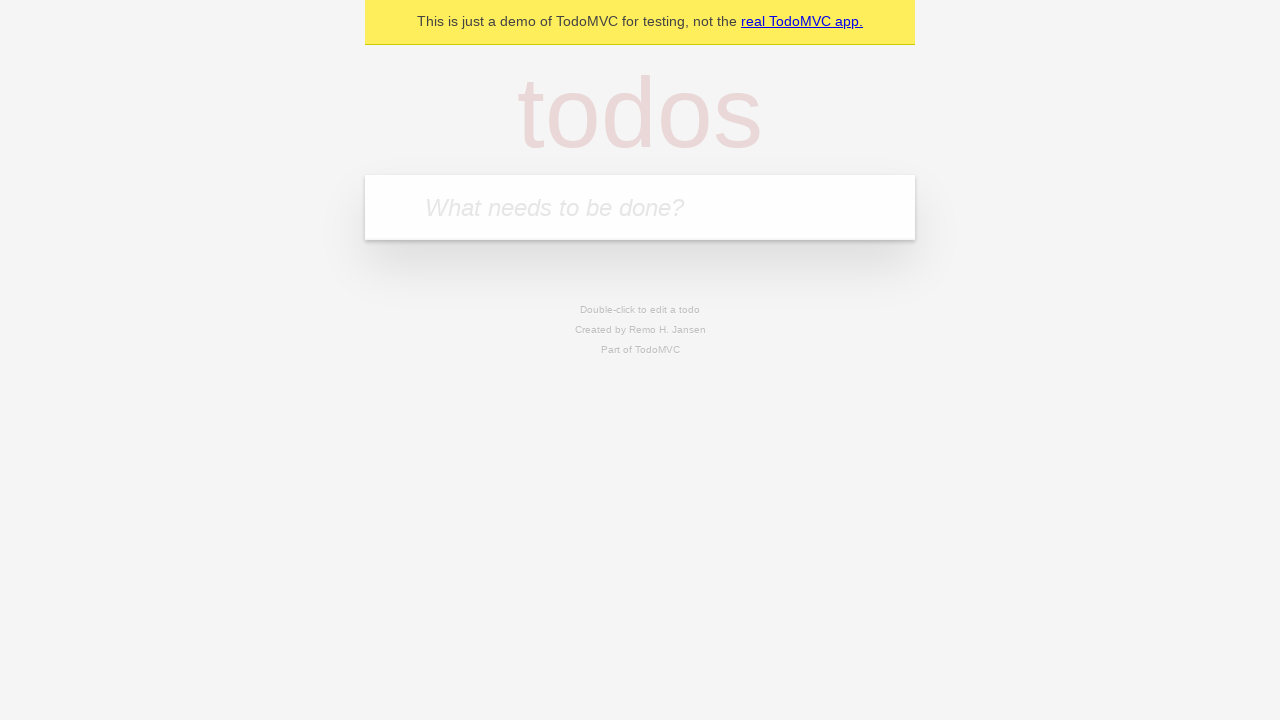

Filled todo input with 'buy some cheese' on internal:attr=[placeholder="What needs to be done?"i]
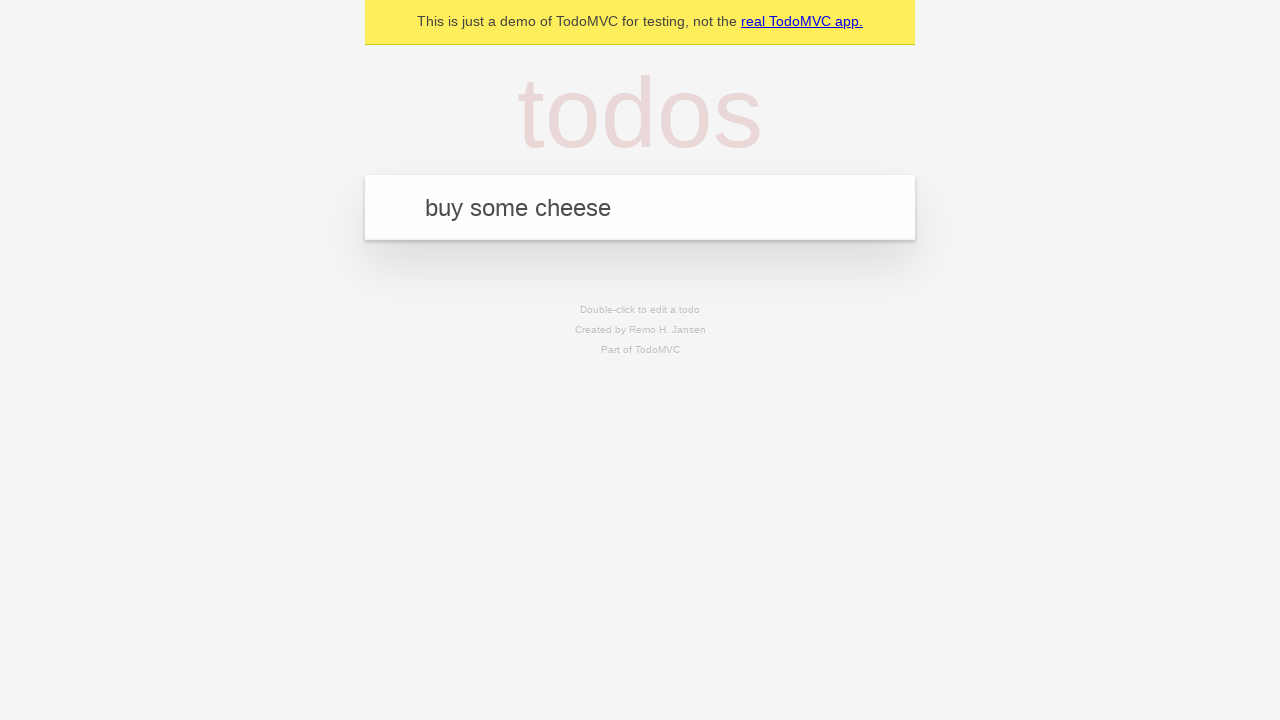

Pressed Enter to create todo 'buy some cheese' on internal:attr=[placeholder="What needs to be done?"i]
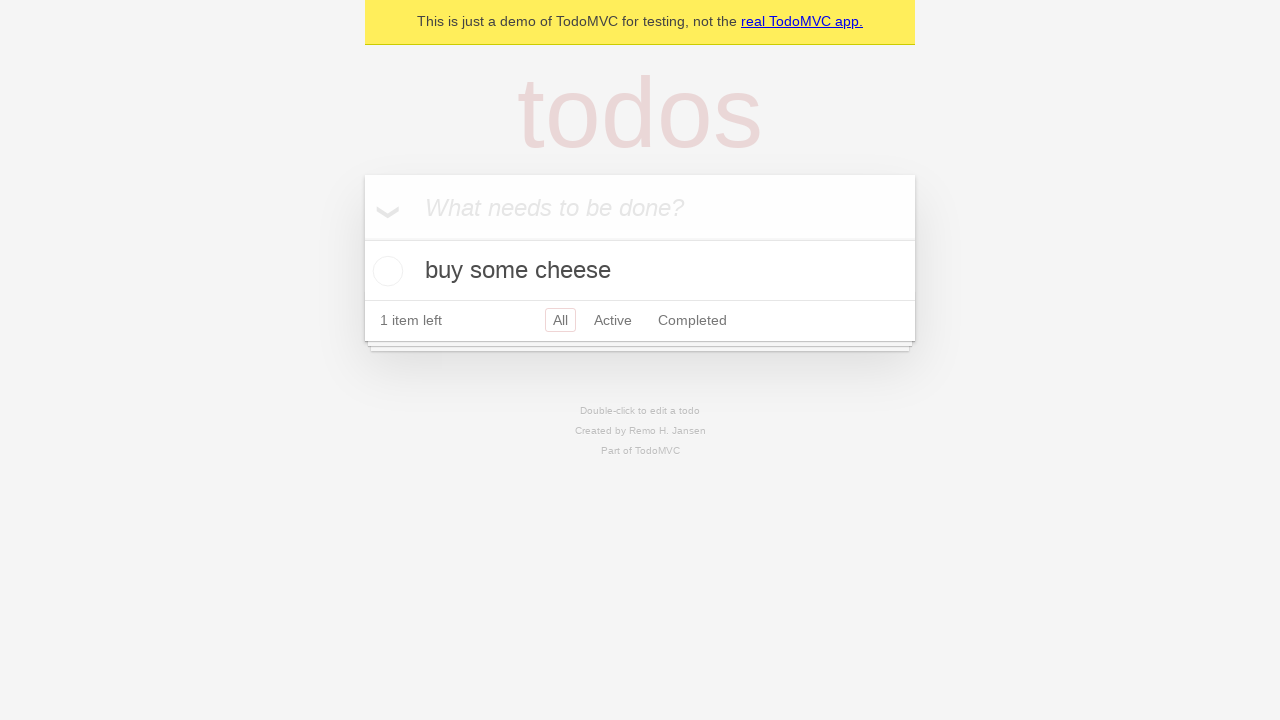

Filled todo input with 'feed the cat' on internal:attr=[placeholder="What needs to be done?"i]
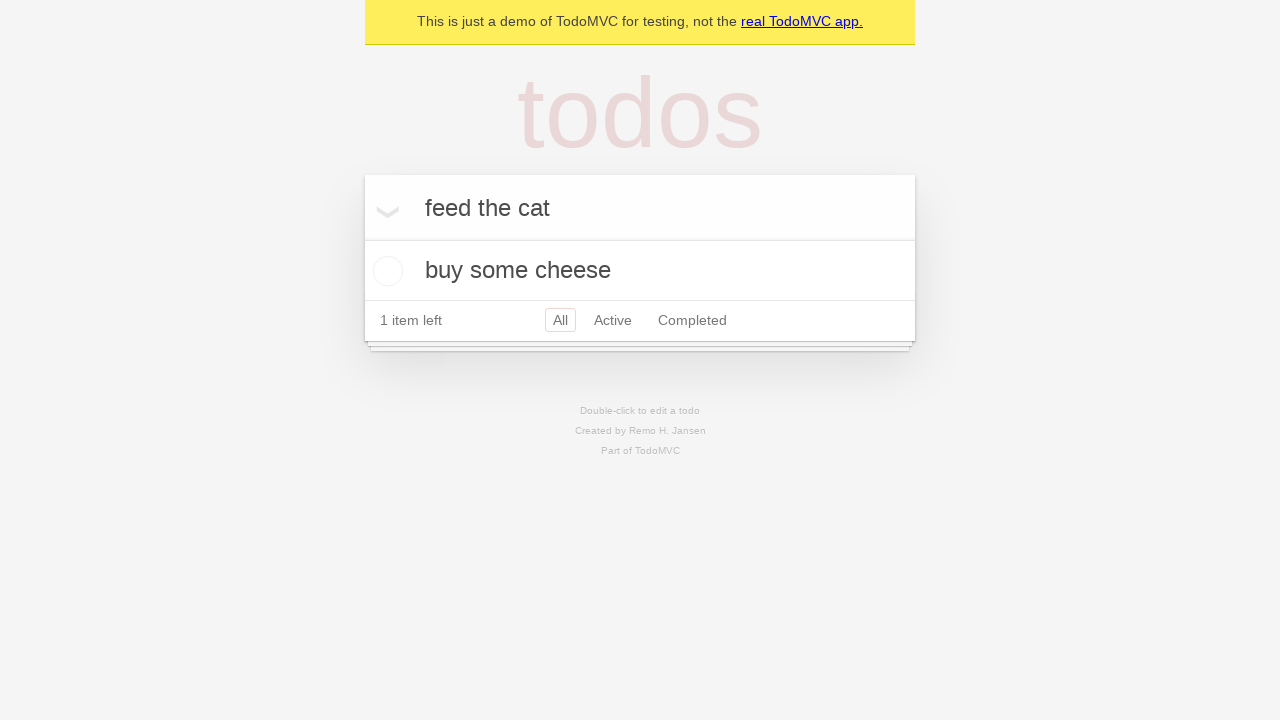

Pressed Enter to create todo 'feed the cat' on internal:attr=[placeholder="What needs to be done?"i]
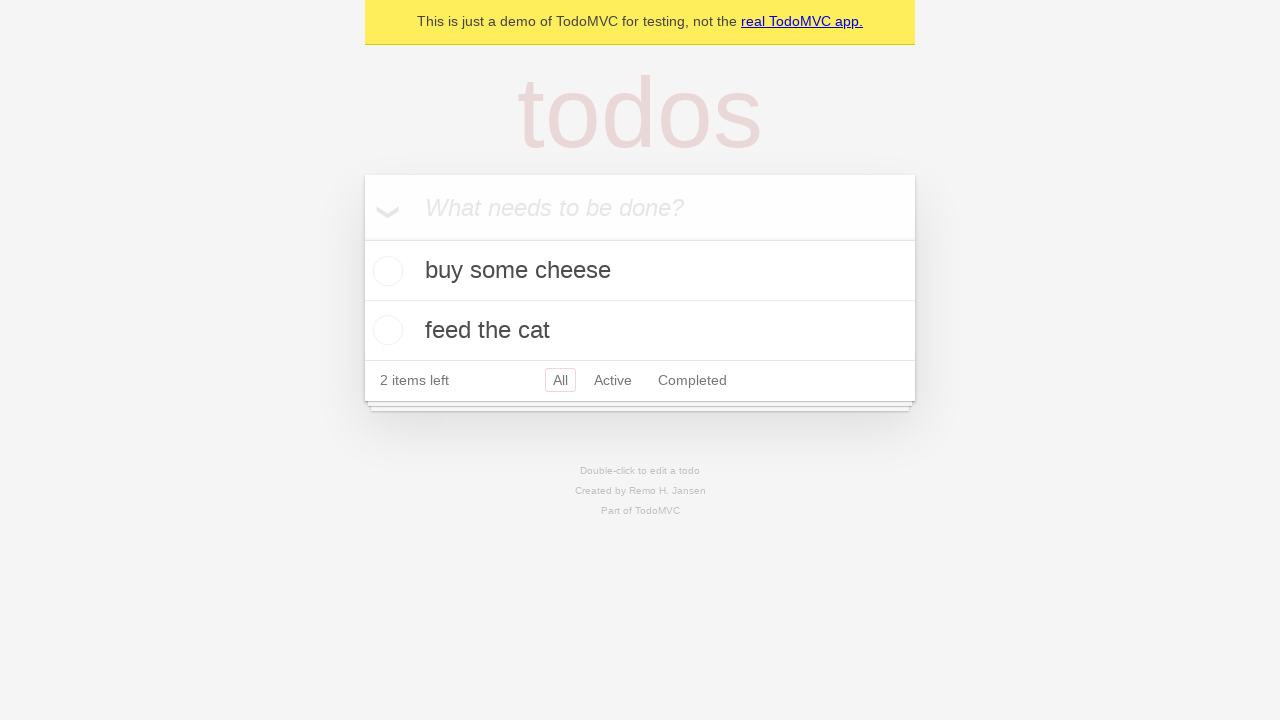

Filled todo input with 'book a doctors appointment' on internal:attr=[placeholder="What needs to be done?"i]
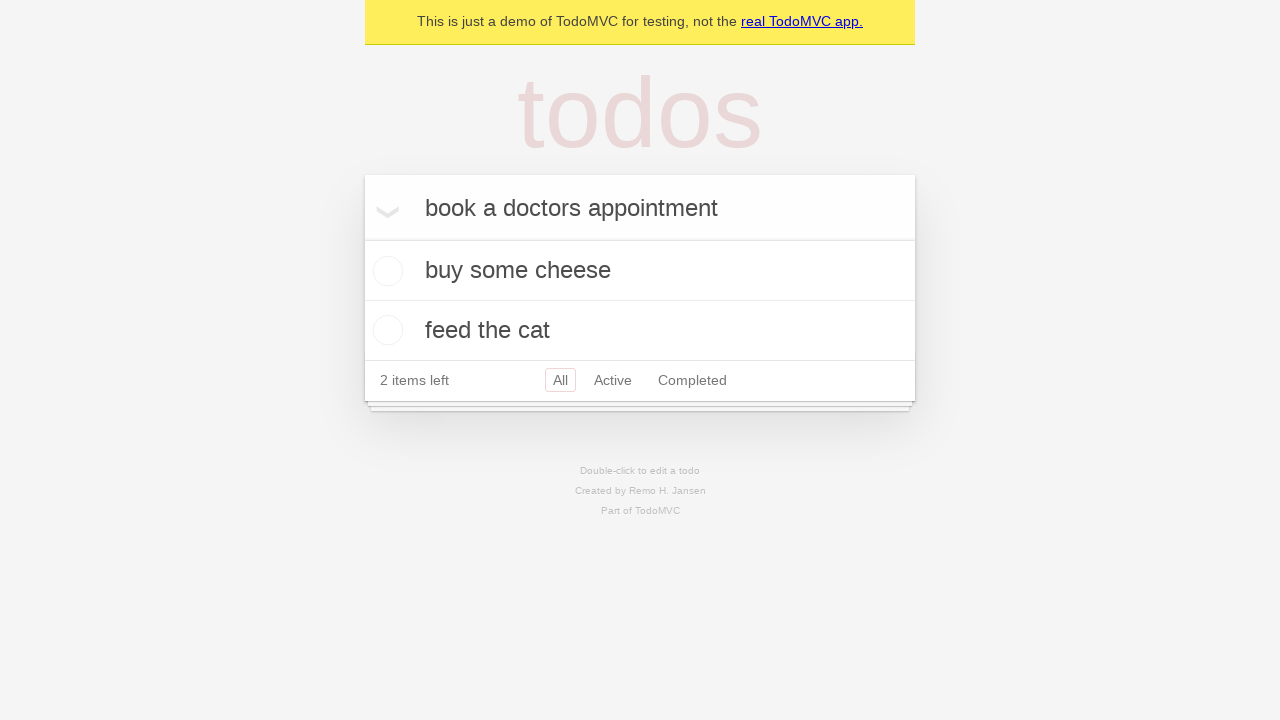

Pressed Enter to create todo 'book a doctors appointment' on internal:attr=[placeholder="What needs to be done?"i]
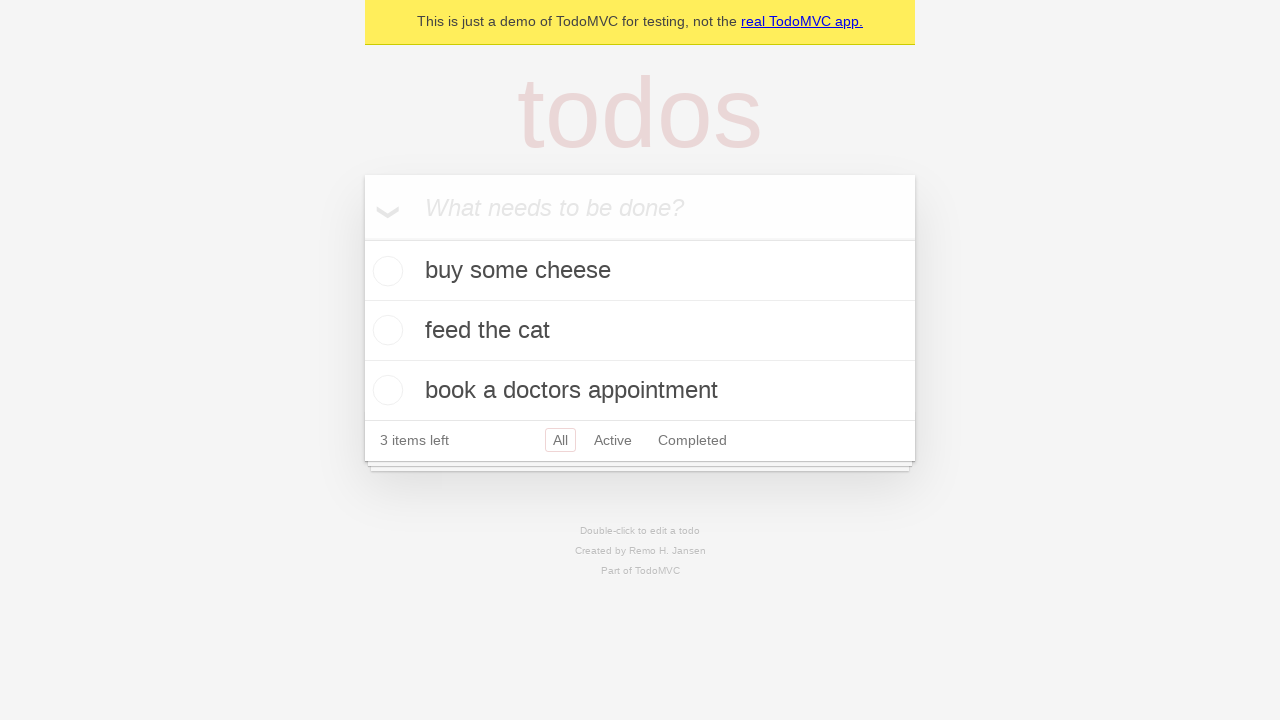

Double-clicked second todo item to enter edit mode at (640, 331) on [data-testid='todo-item'] >> nth=1
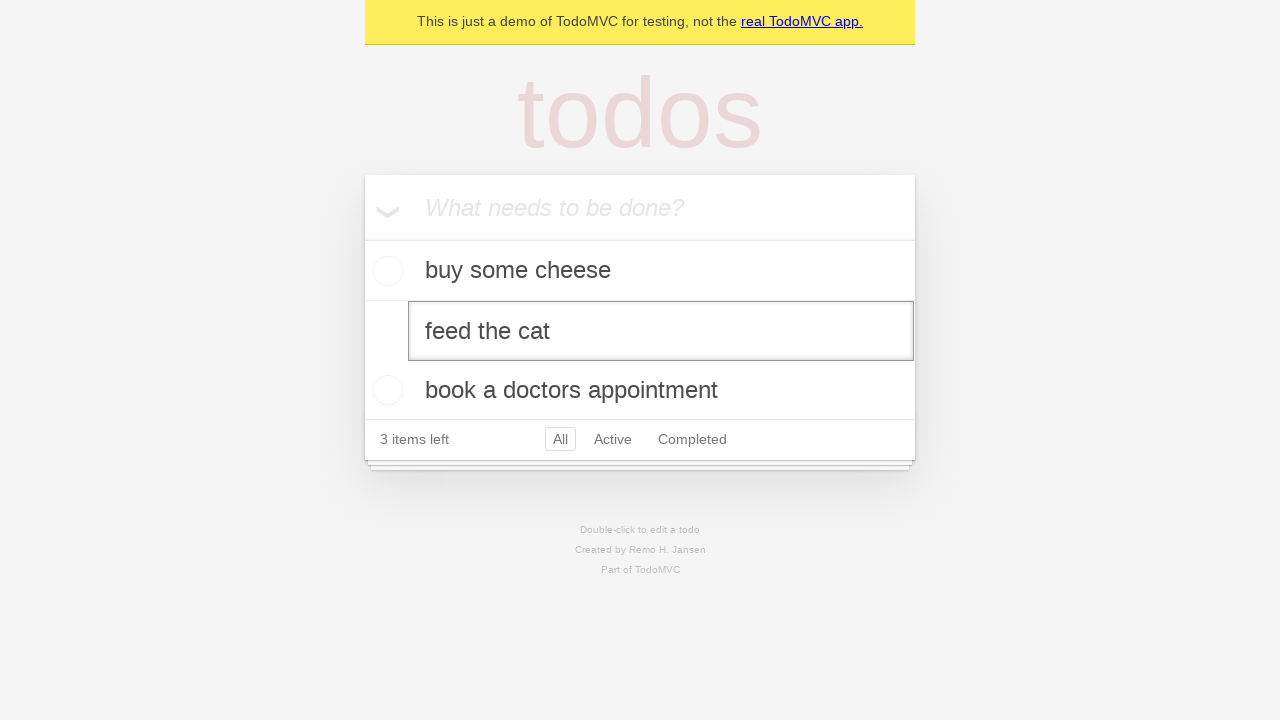

Filled edit input with 'buy some sausages' on [data-testid='todo-item'] >> nth=1 >> internal:role=textbox[name="Edit"i]
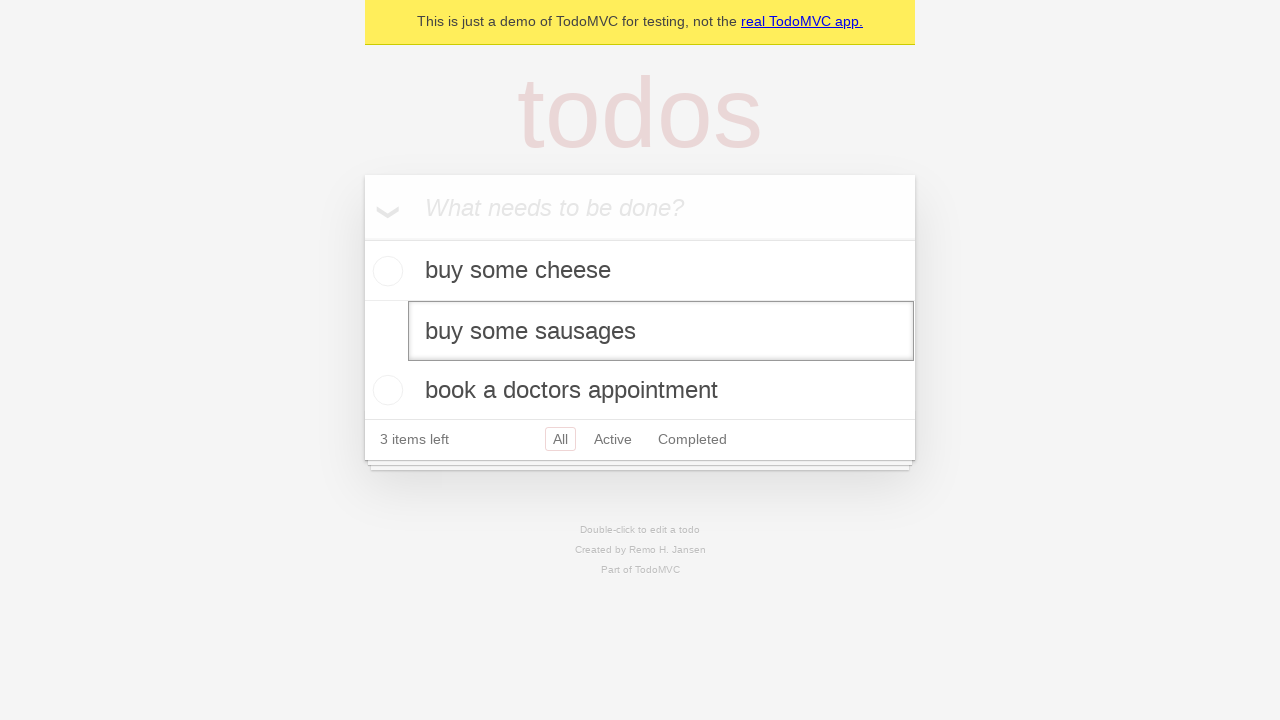

Pressed Escape to cancel edit on [data-testid='todo-item'] >> nth=1 >> internal:role=textbox[name="Edit"i]
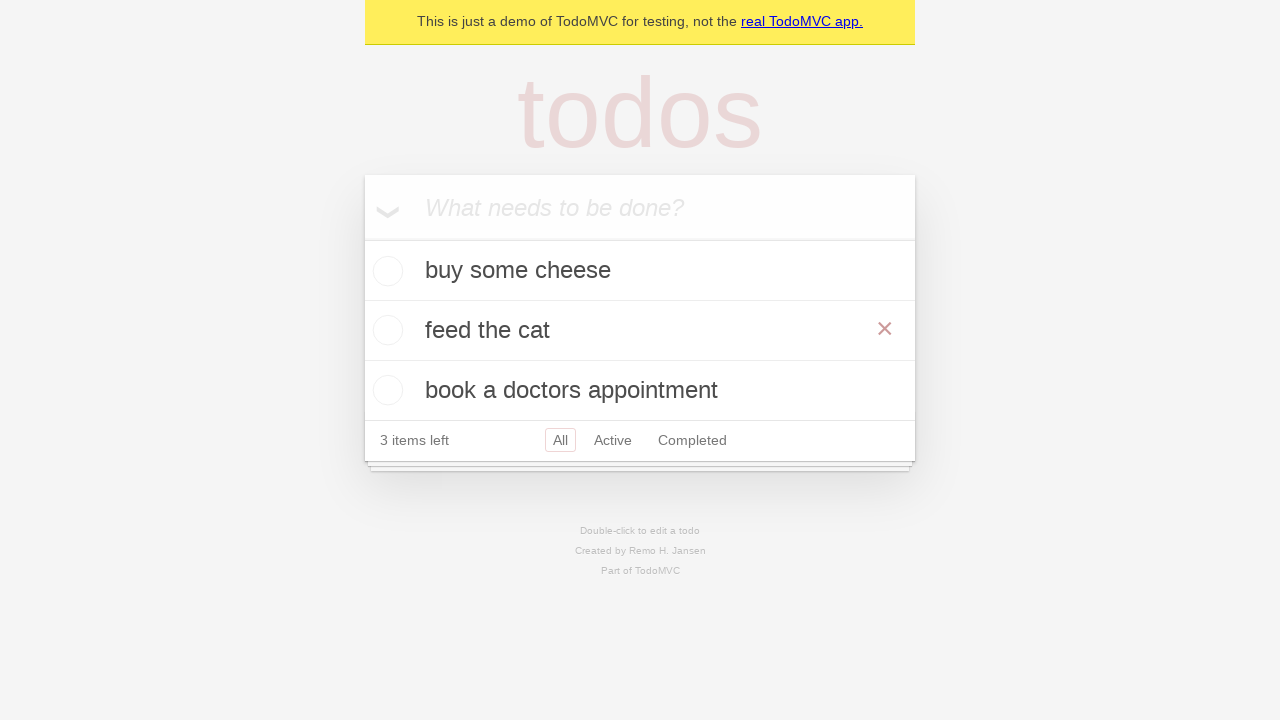

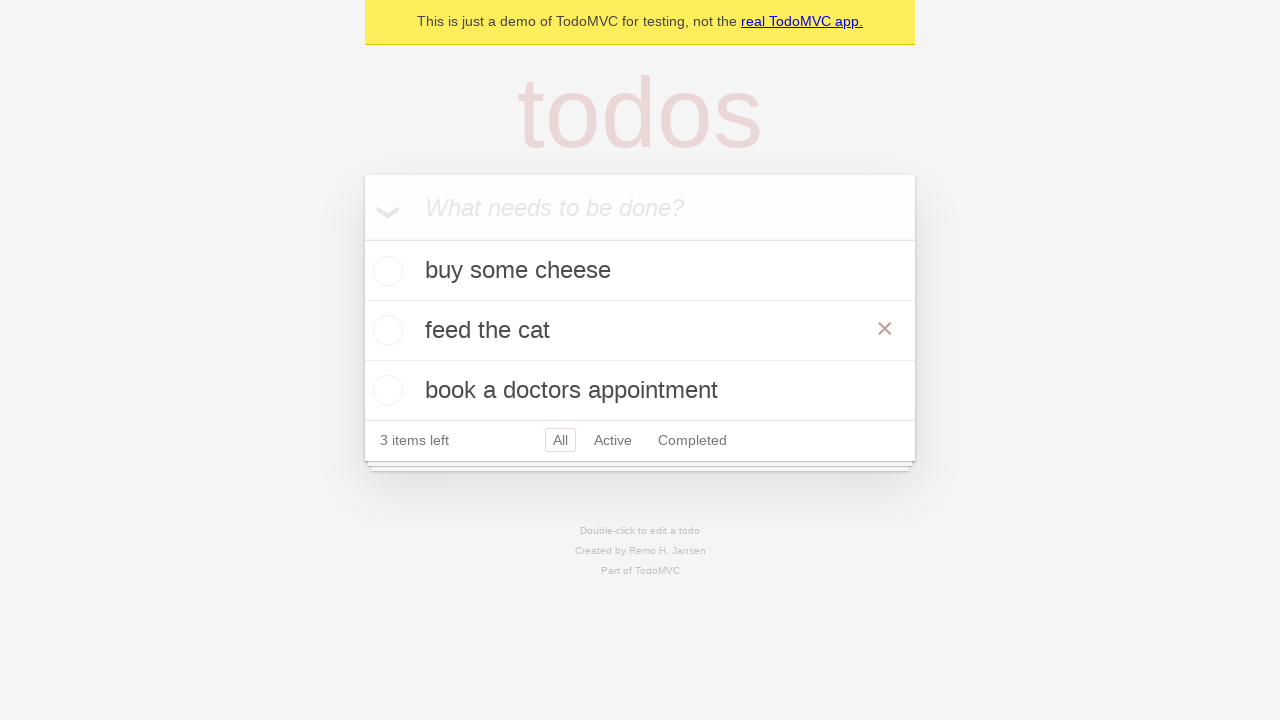